Tests browser forward navigation after going back, verifying URL changes correctly

Starting URL: https://the-internet.herokuapp.com/

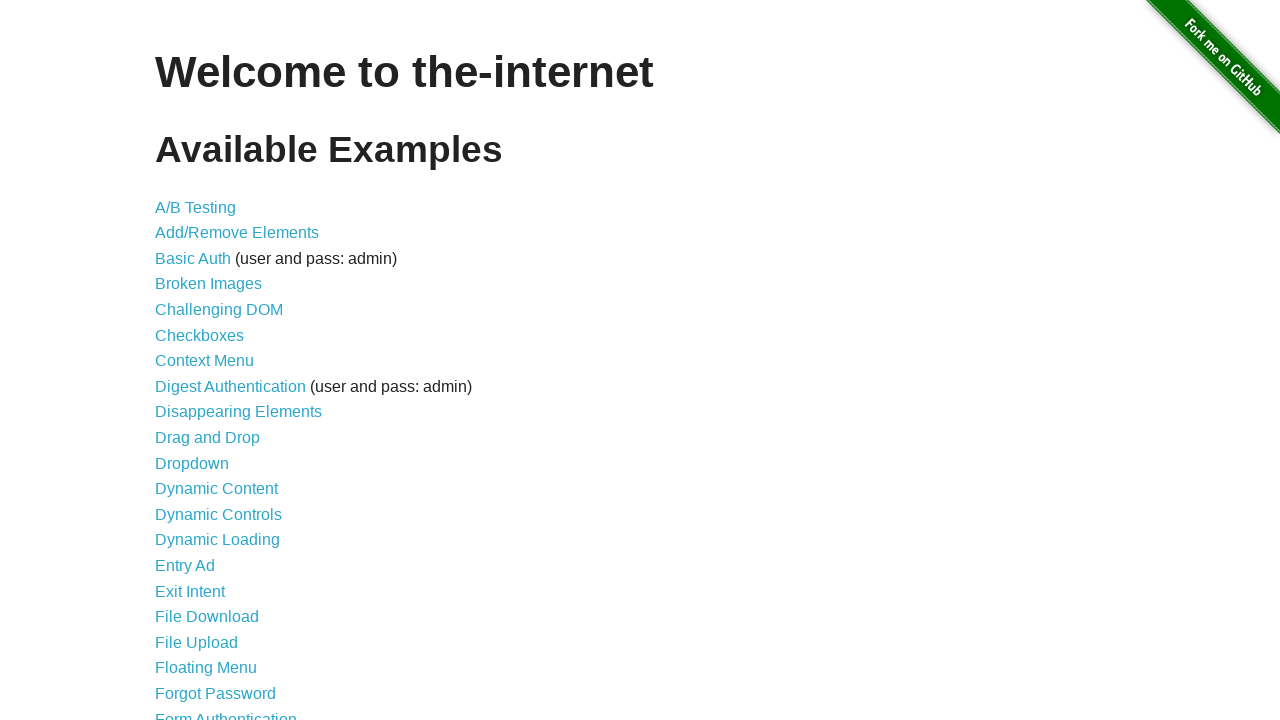

Clicked link to navigate to windows page at (218, 369) on a[href='/windows']
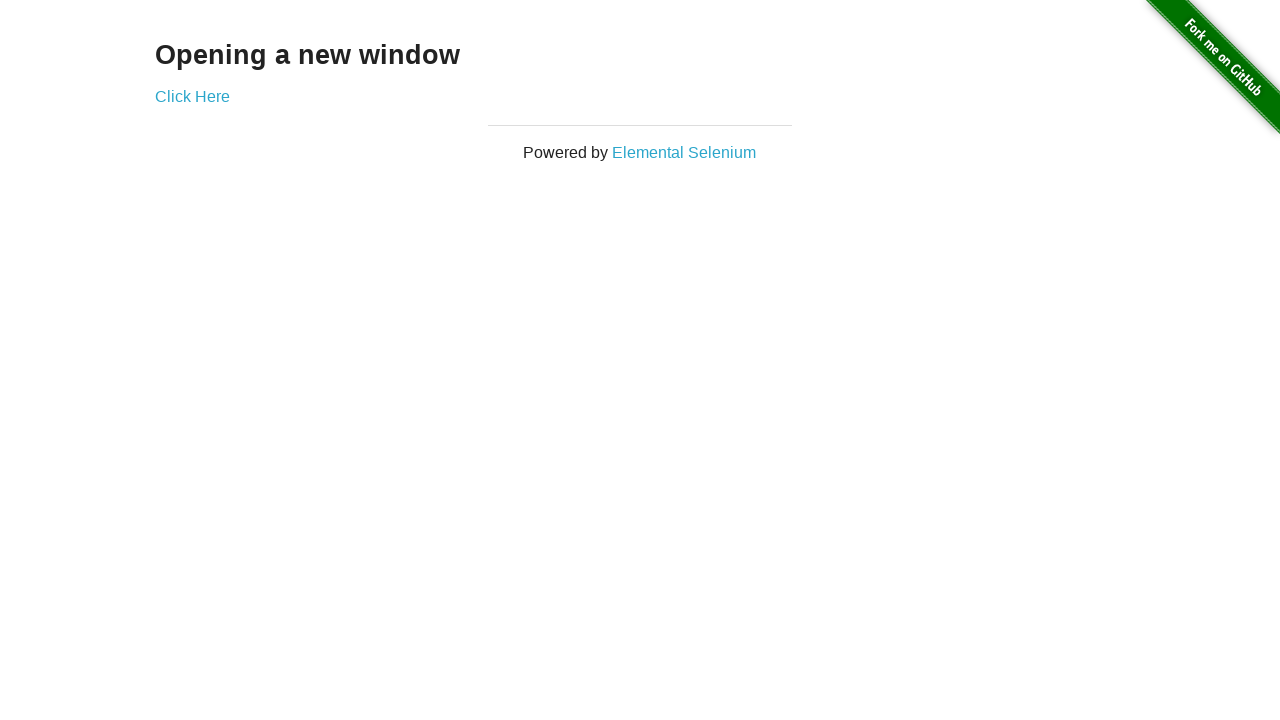

Windows page URL loaded
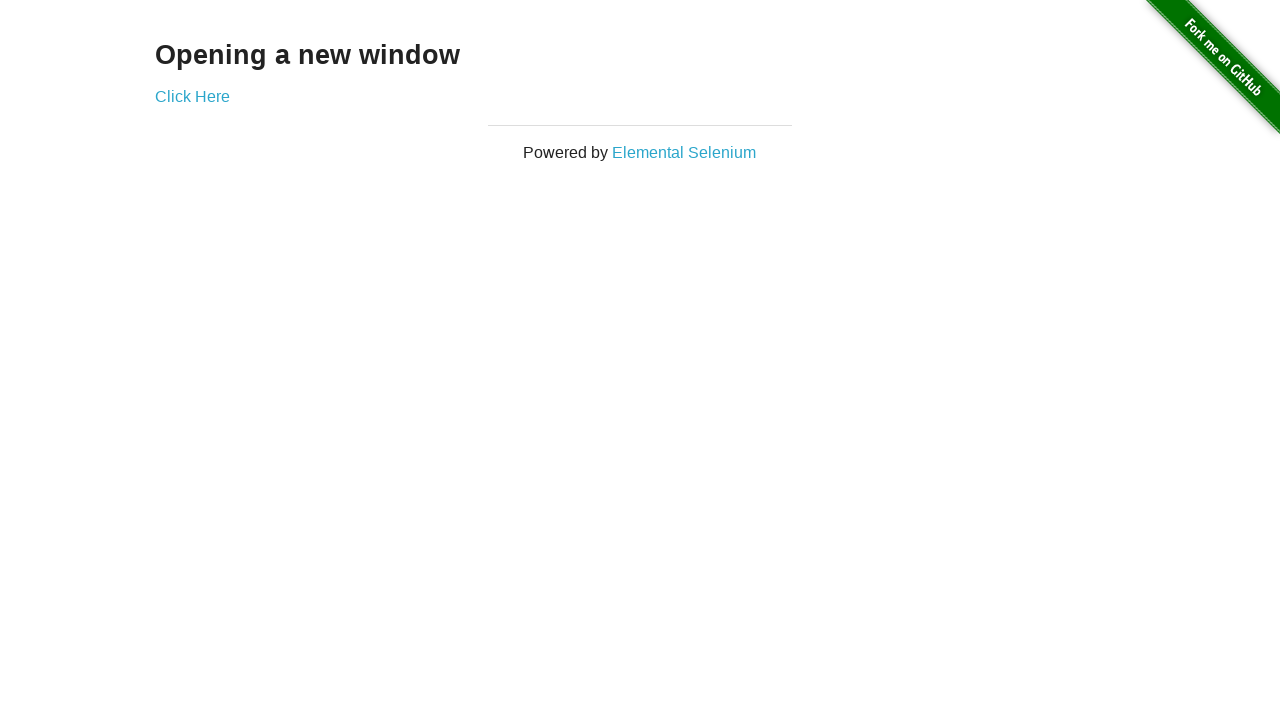

Navigated back to home page
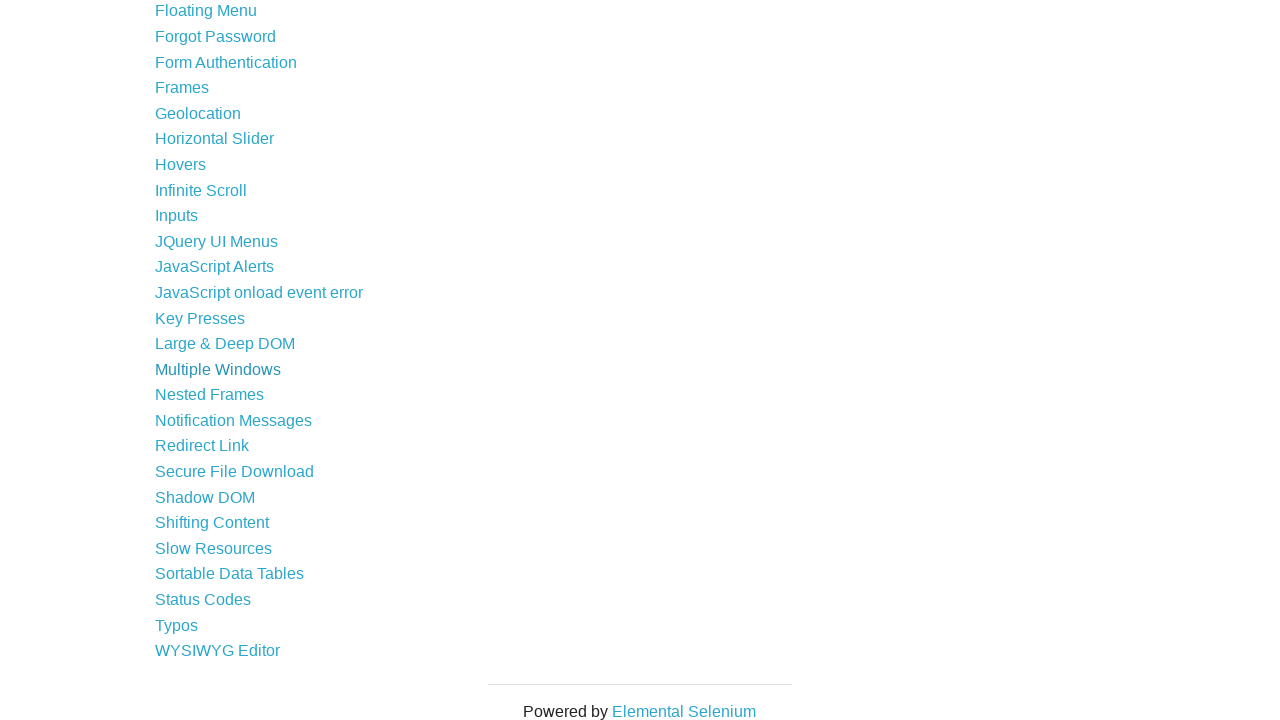

Navigated forward to windows page
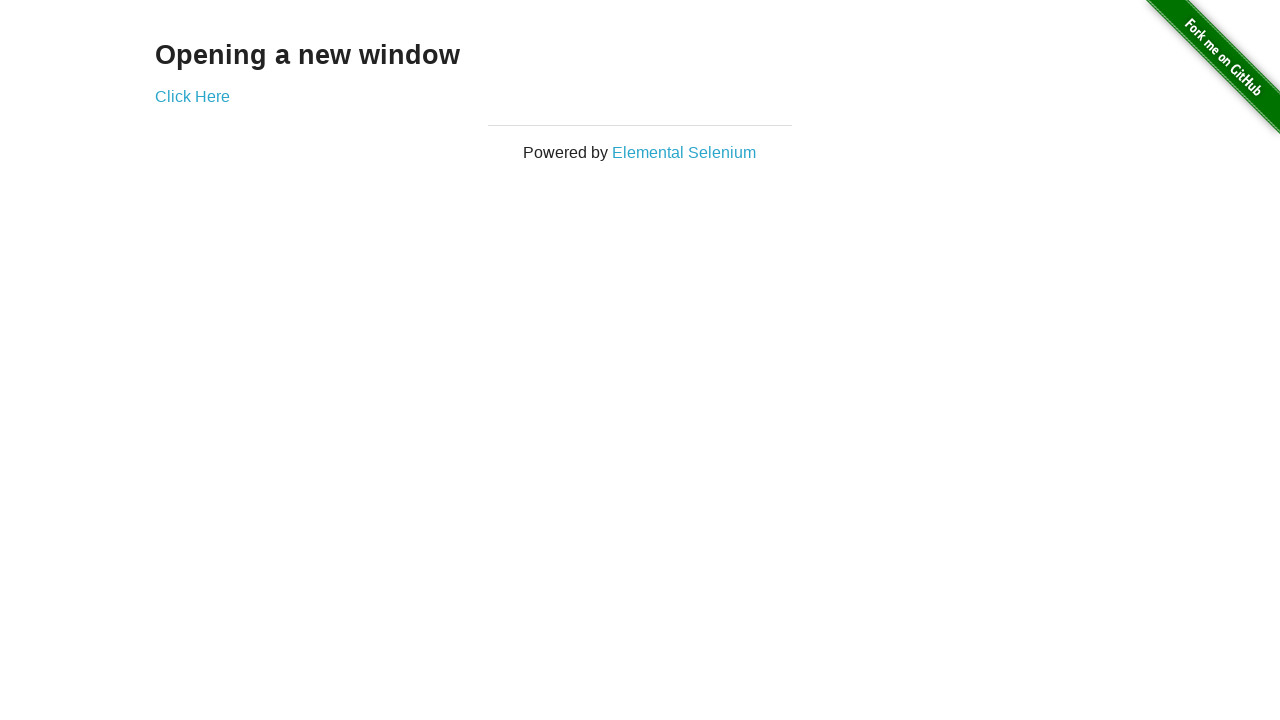

Verified URL changed correctly to https://the-internet.herokuapp.com/windows
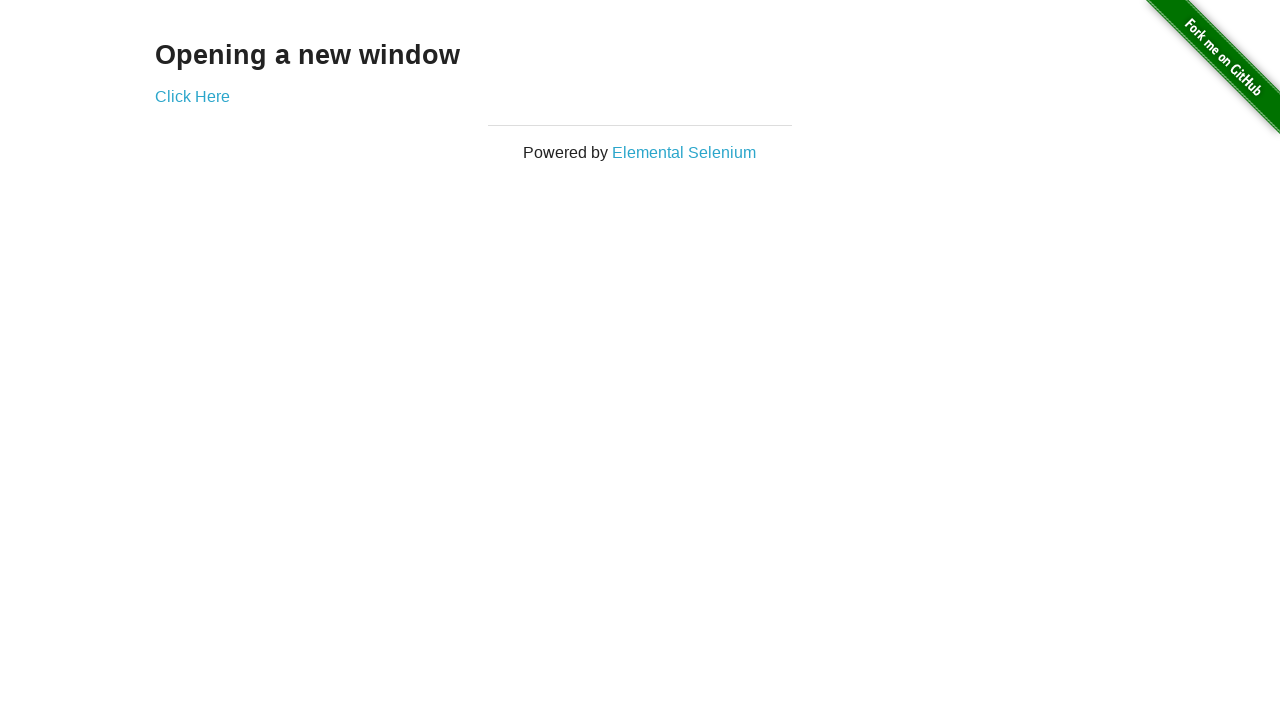

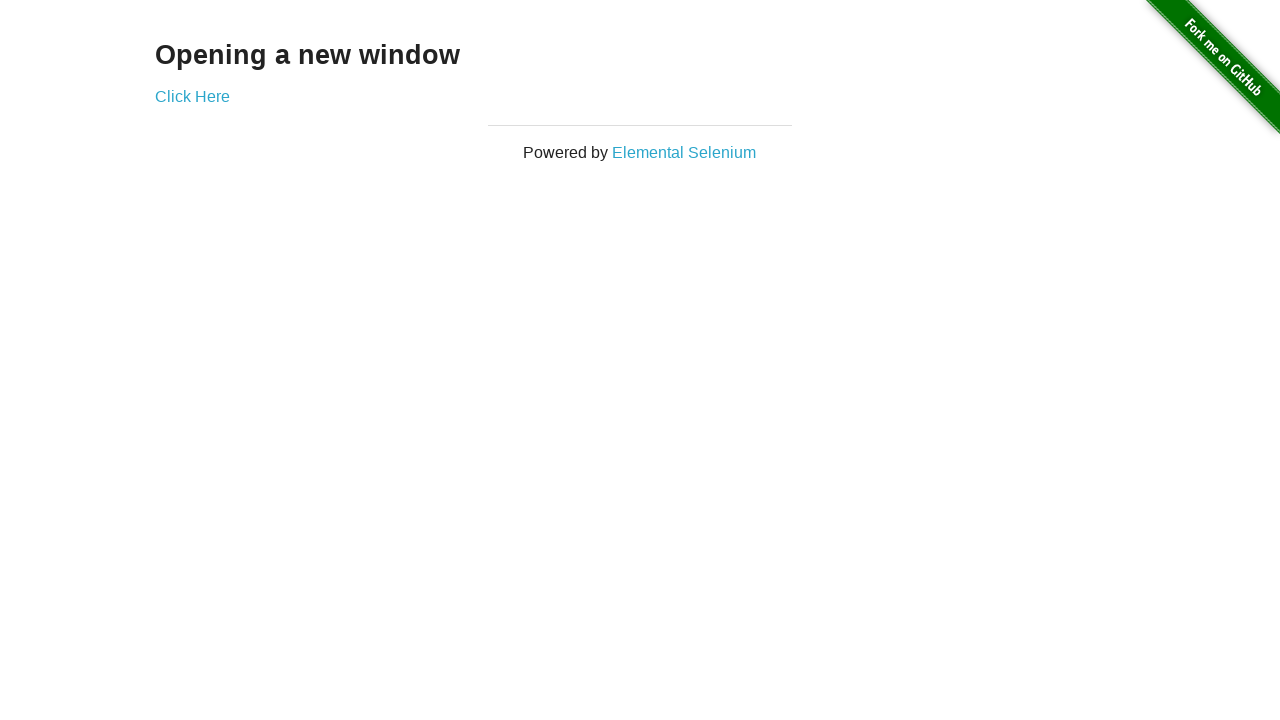